Verifies that the Bleacher Report homepage loads with the correct page title

Starting URL: https://bleacherreport.com/

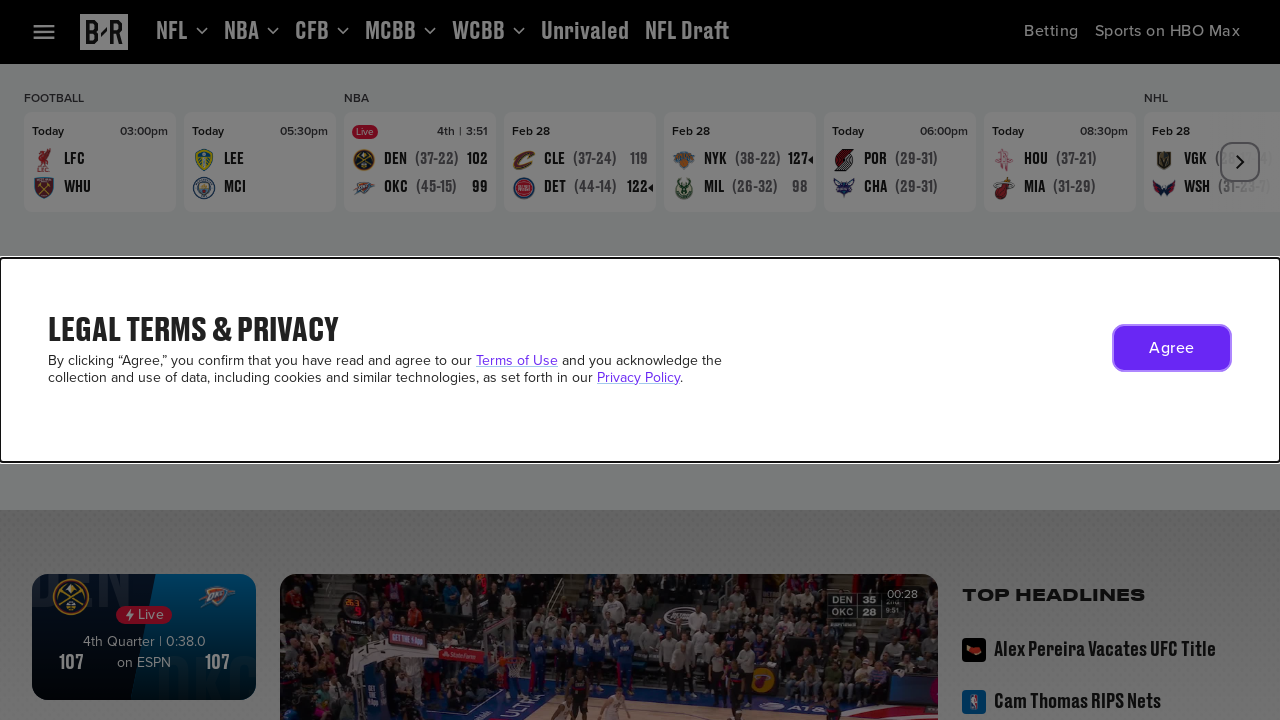

Navigated to Bleacher Report homepage
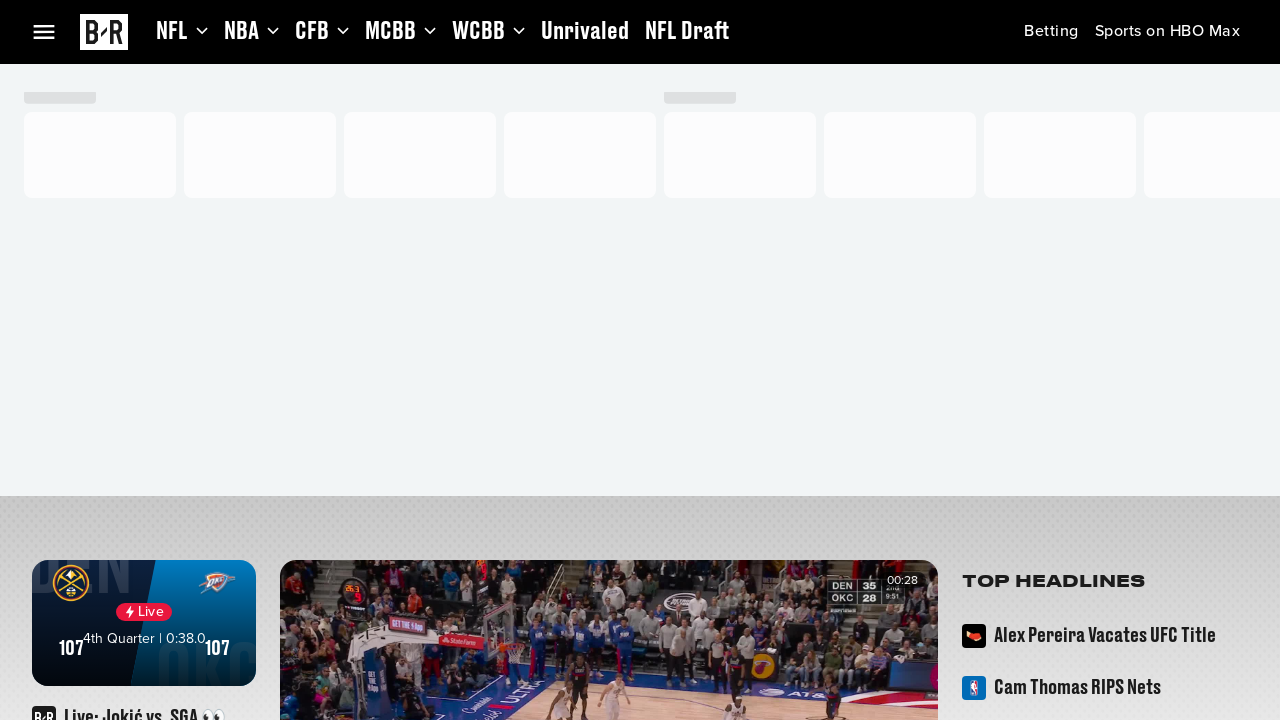

Retrieved page title for verification
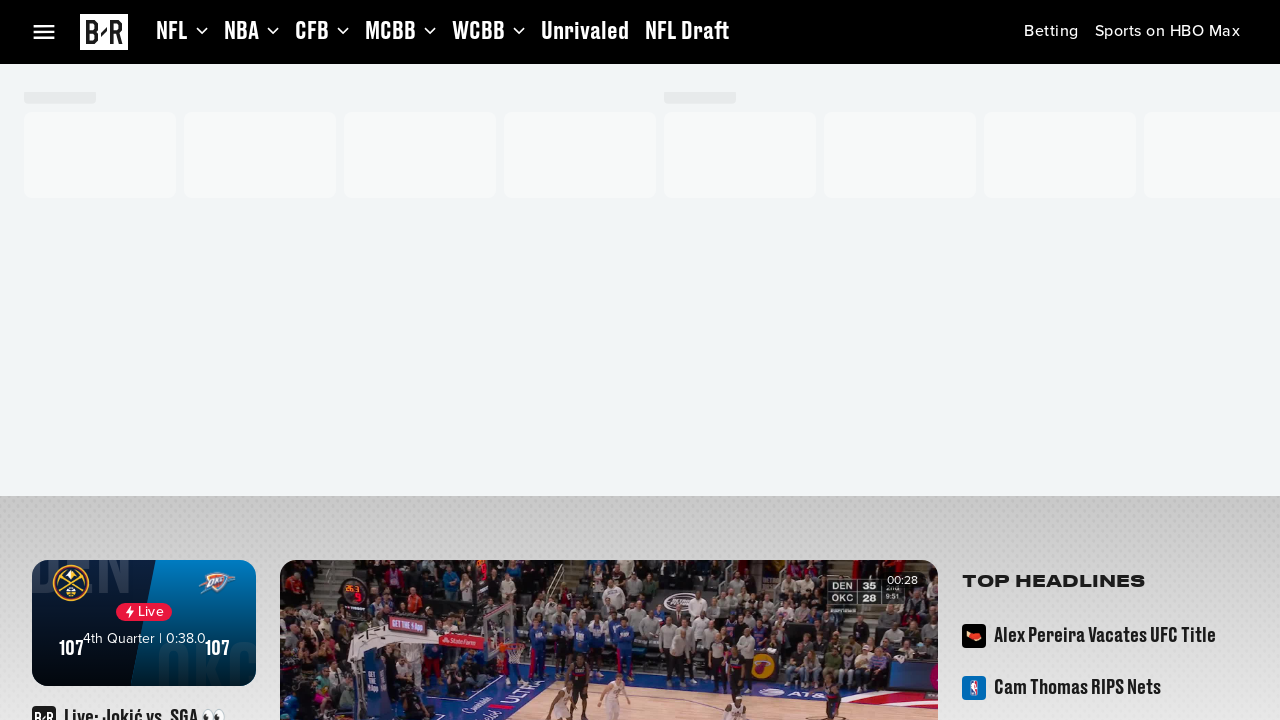

Verified page title matches expected value
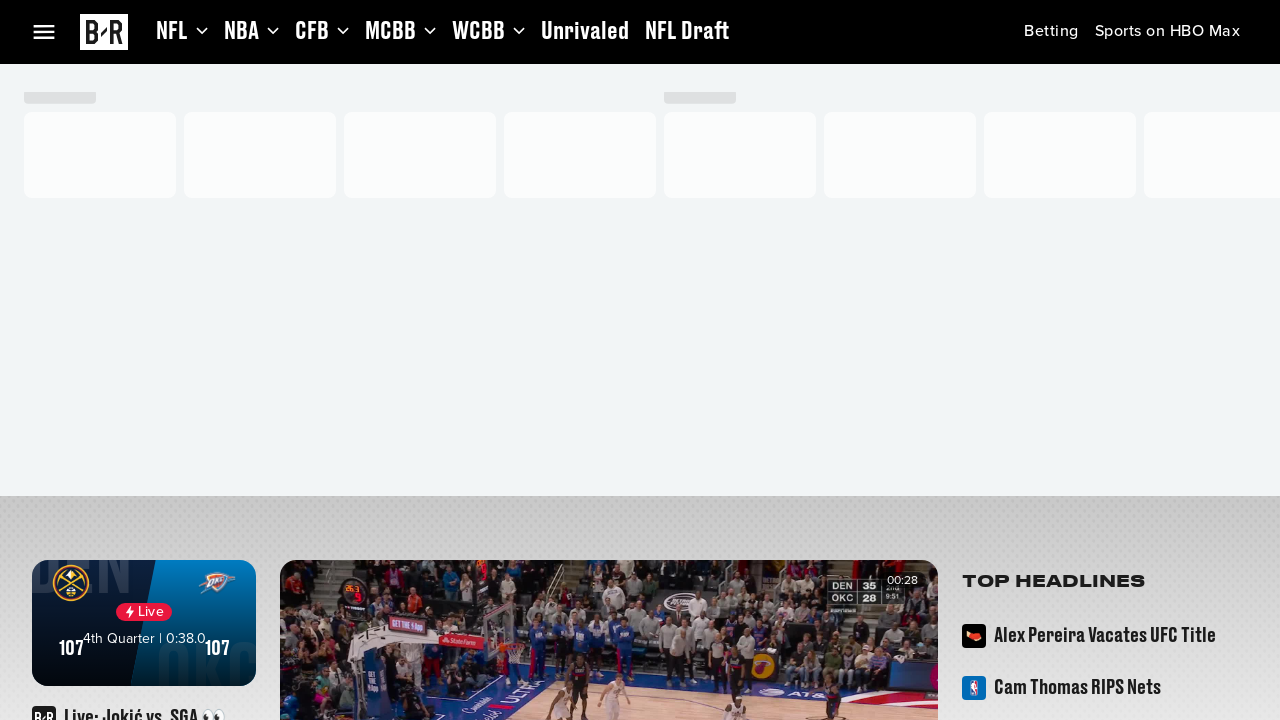

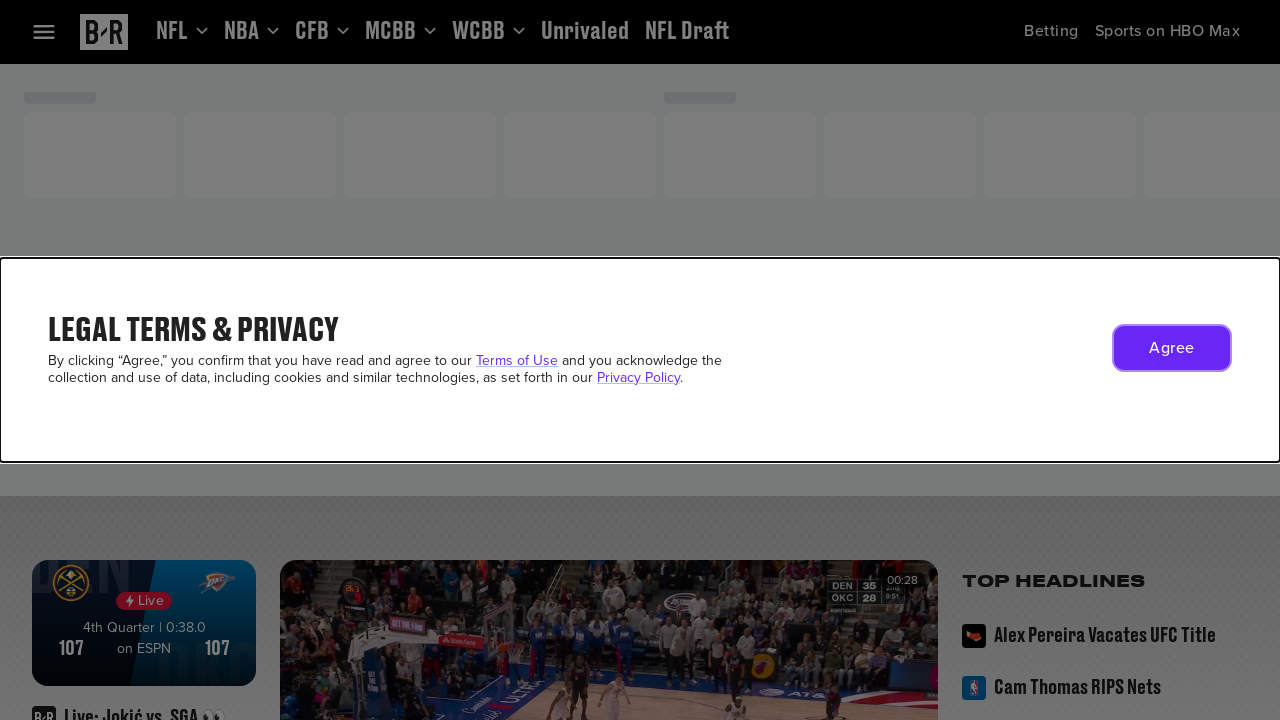